Tests jQuery UI selectmenu dropdown by selecting different speed options

Starting URL: http://jqueryui.com/resources/demos/selectmenu/default.html

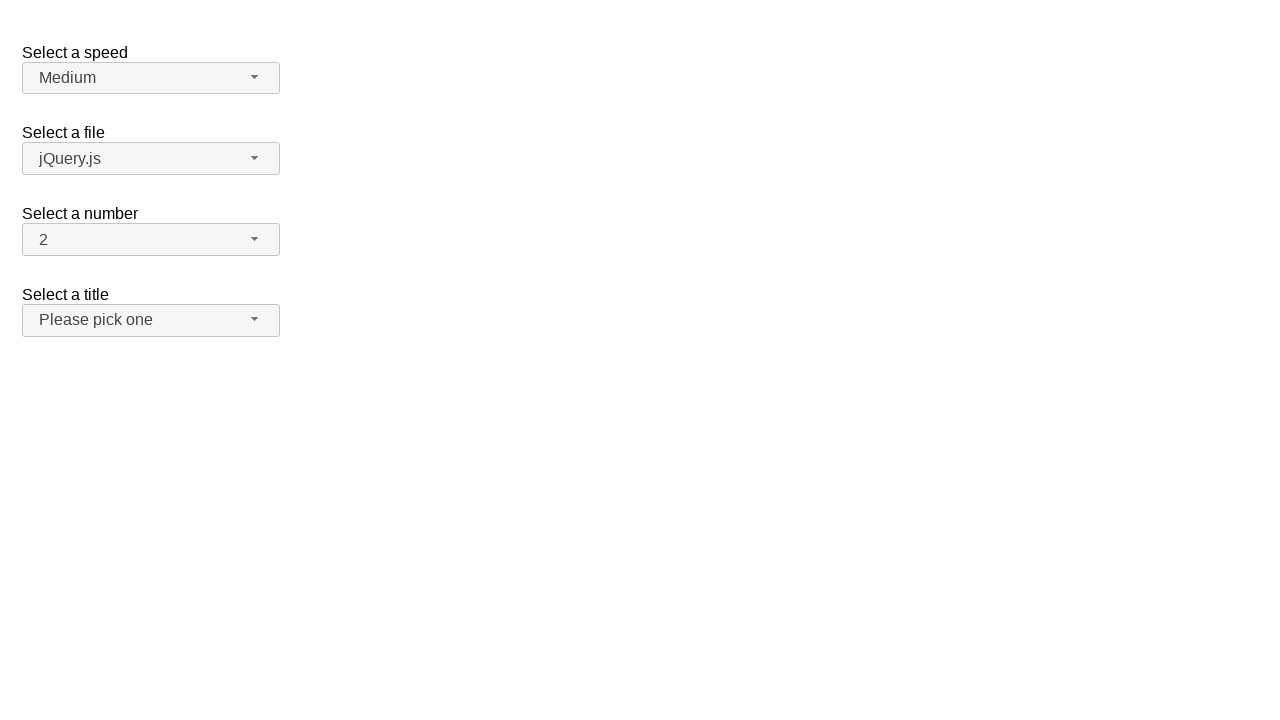

Clicked on speed dropdown button at (151, 78) on span#speed-button
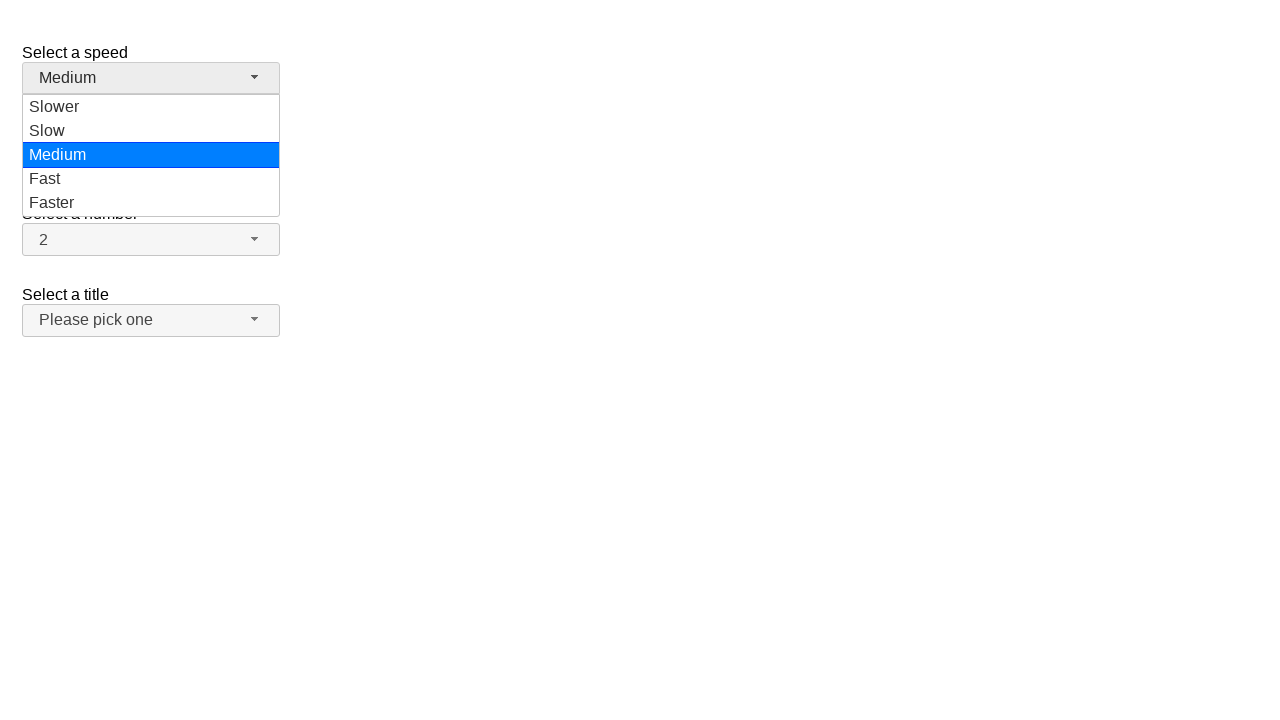

Speed dropdown menu became visible
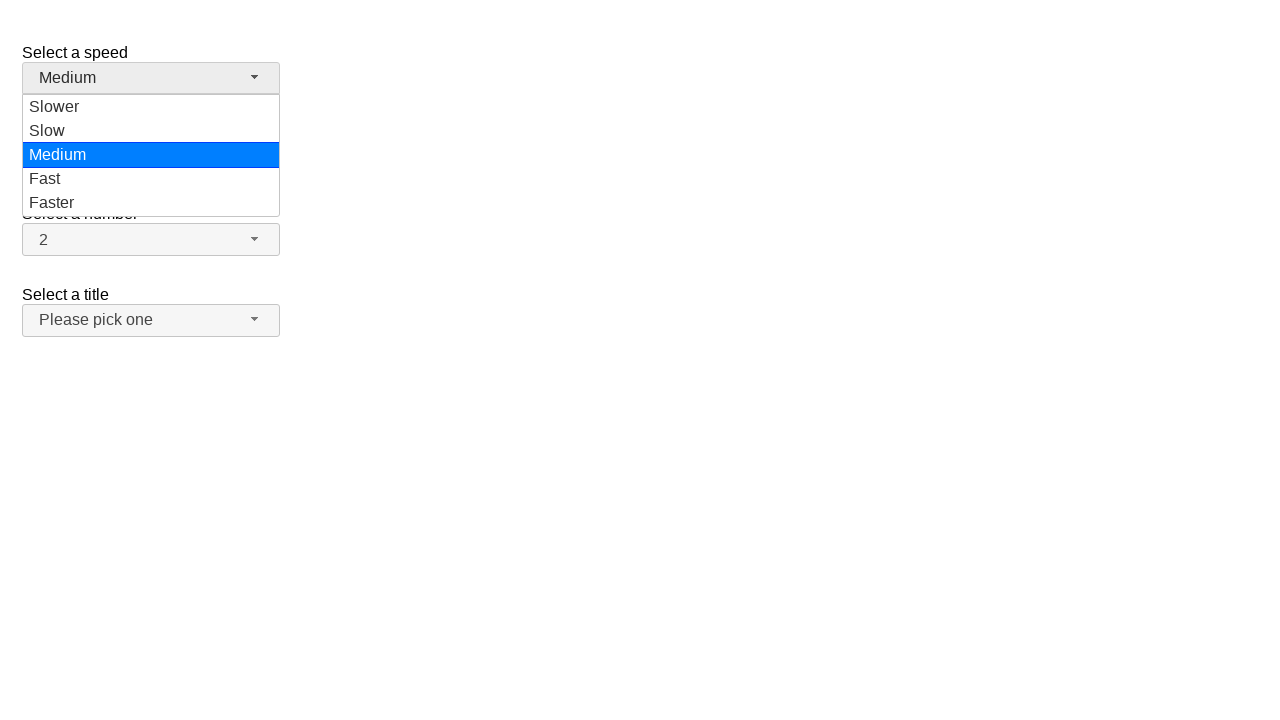

Selected 'Medium' option from speed dropdown at (151, 155) on ul#speed-menu div:has-text('Medium')
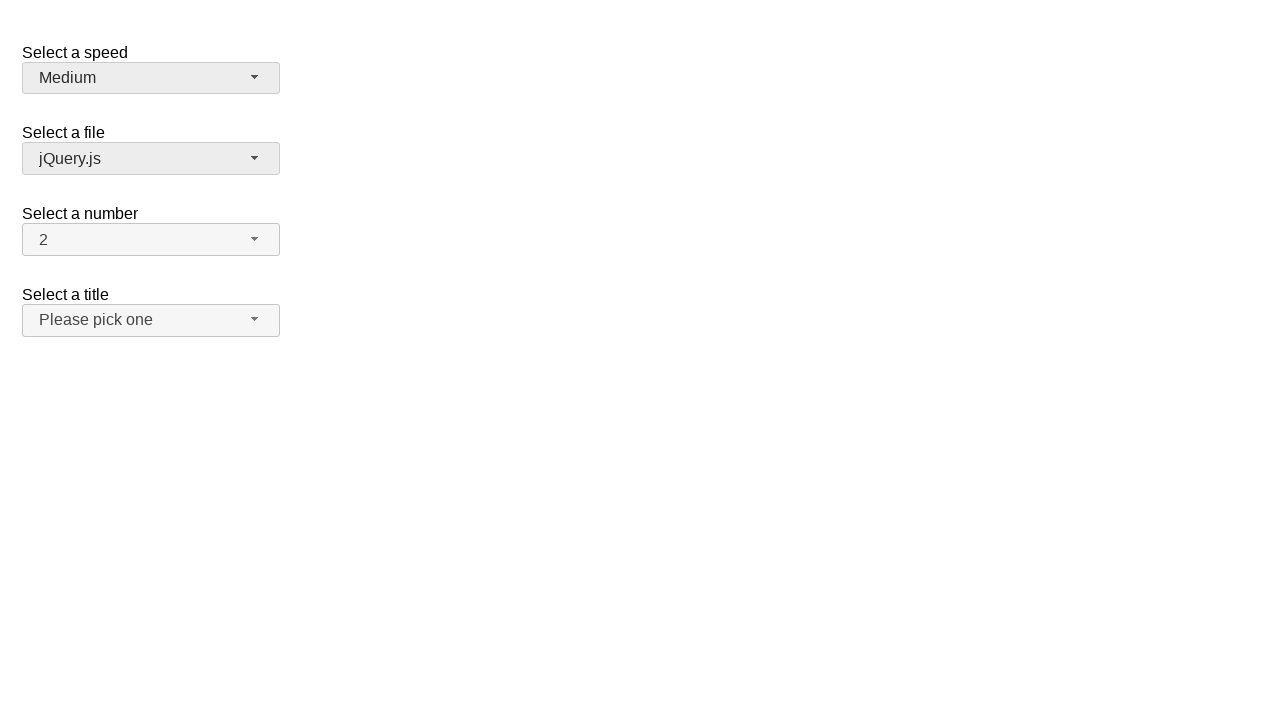

Clicked on speed dropdown button again at (151, 78) on span#speed-button
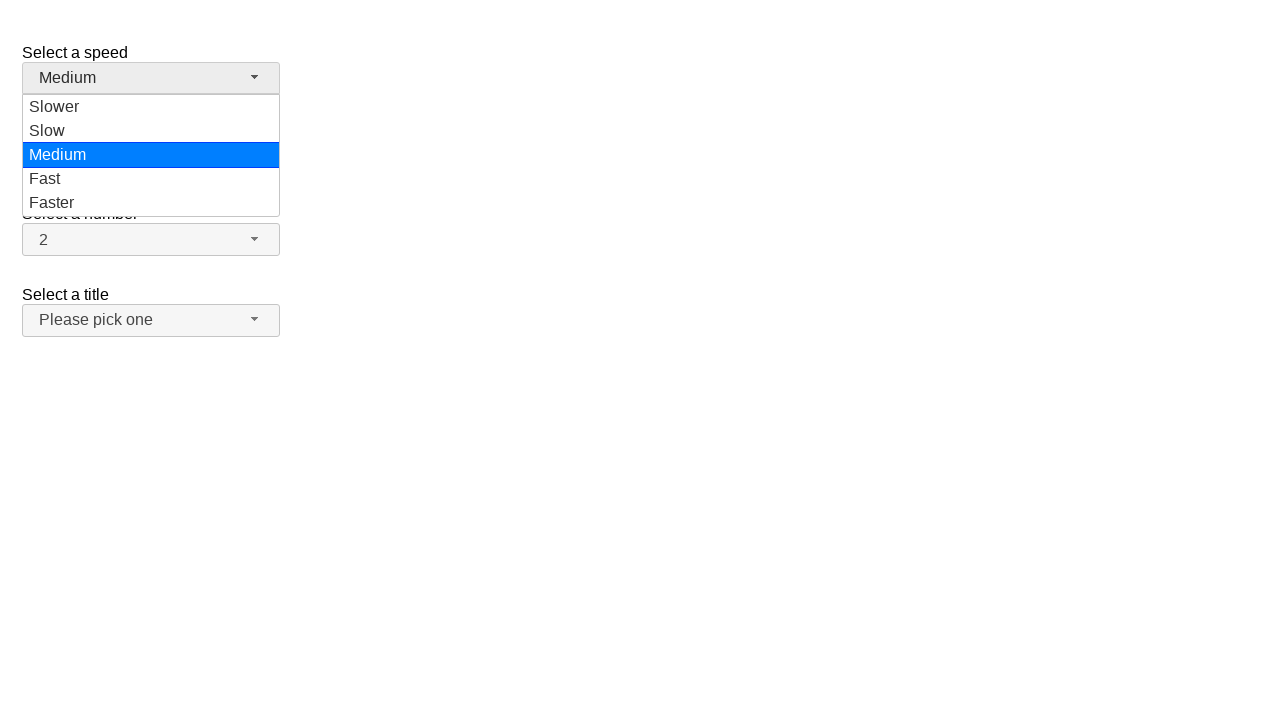

Speed dropdown menu became visible
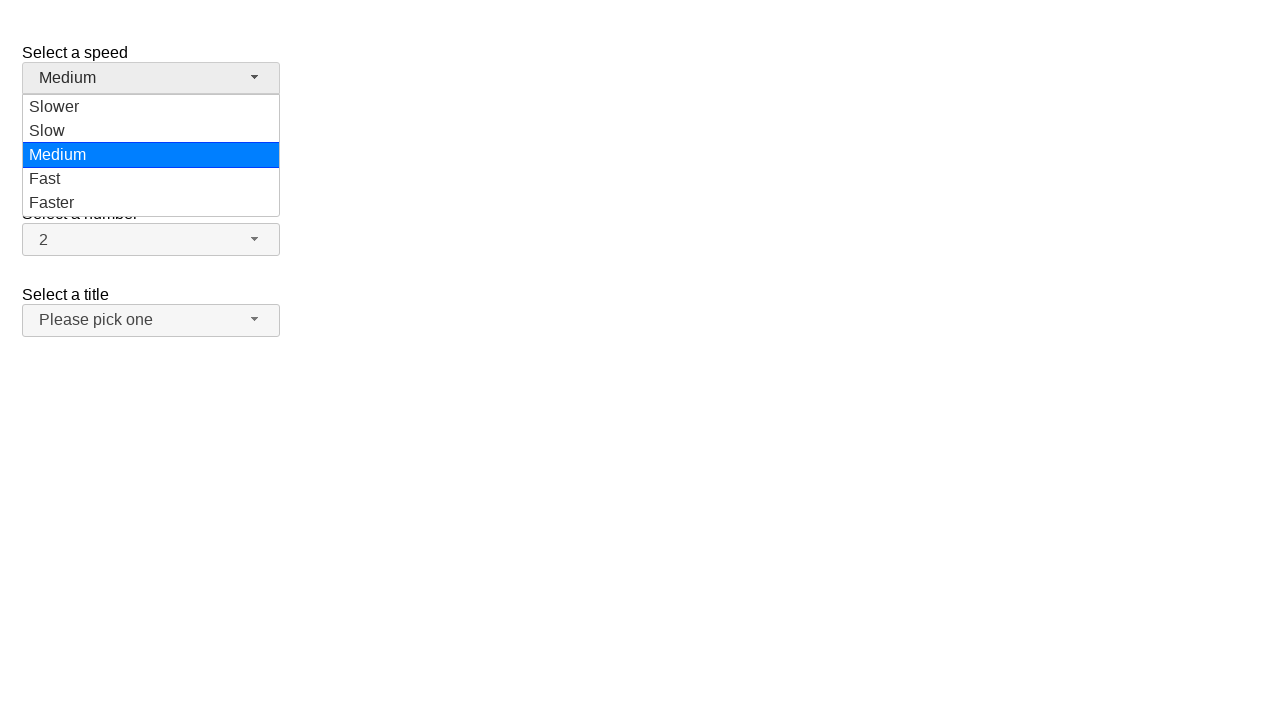

Selected 'Slower' option from speed dropdown at (151, 107) on ul#speed-menu div:has-text('Slower')
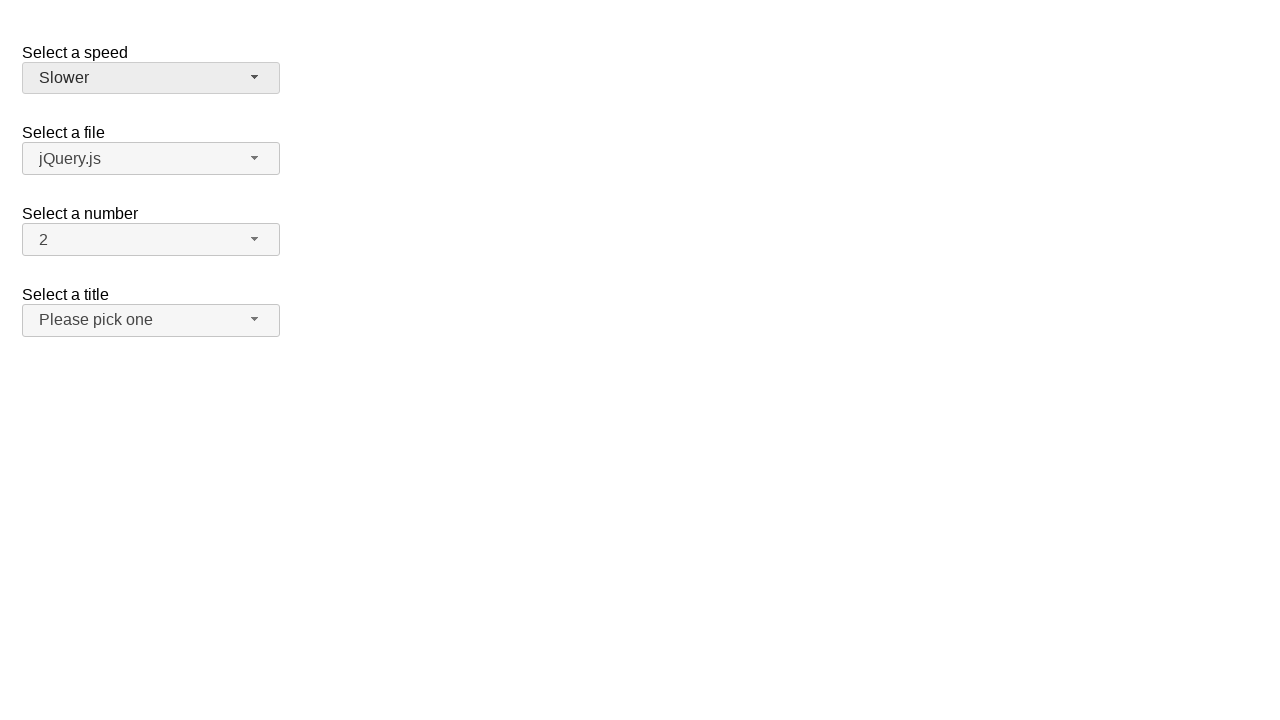

Reloaded the page
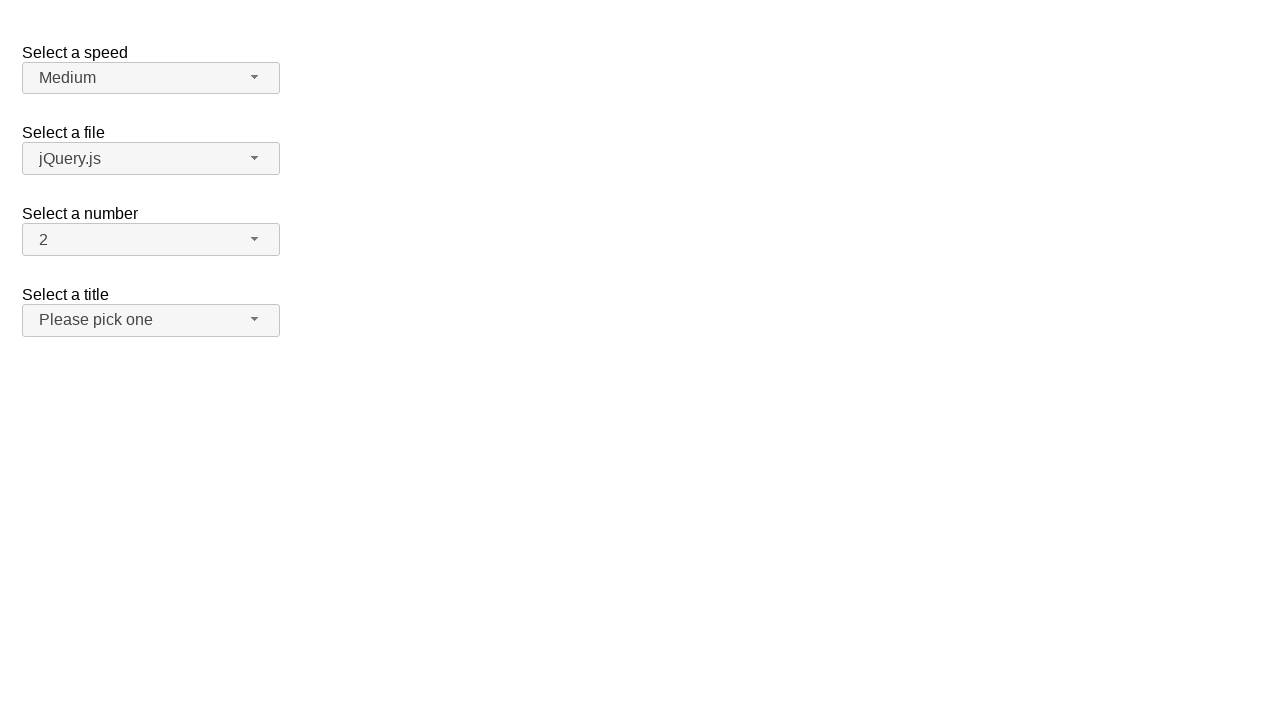

Clicked on speed dropdown button after page reload at (151, 78) on span#speed-button
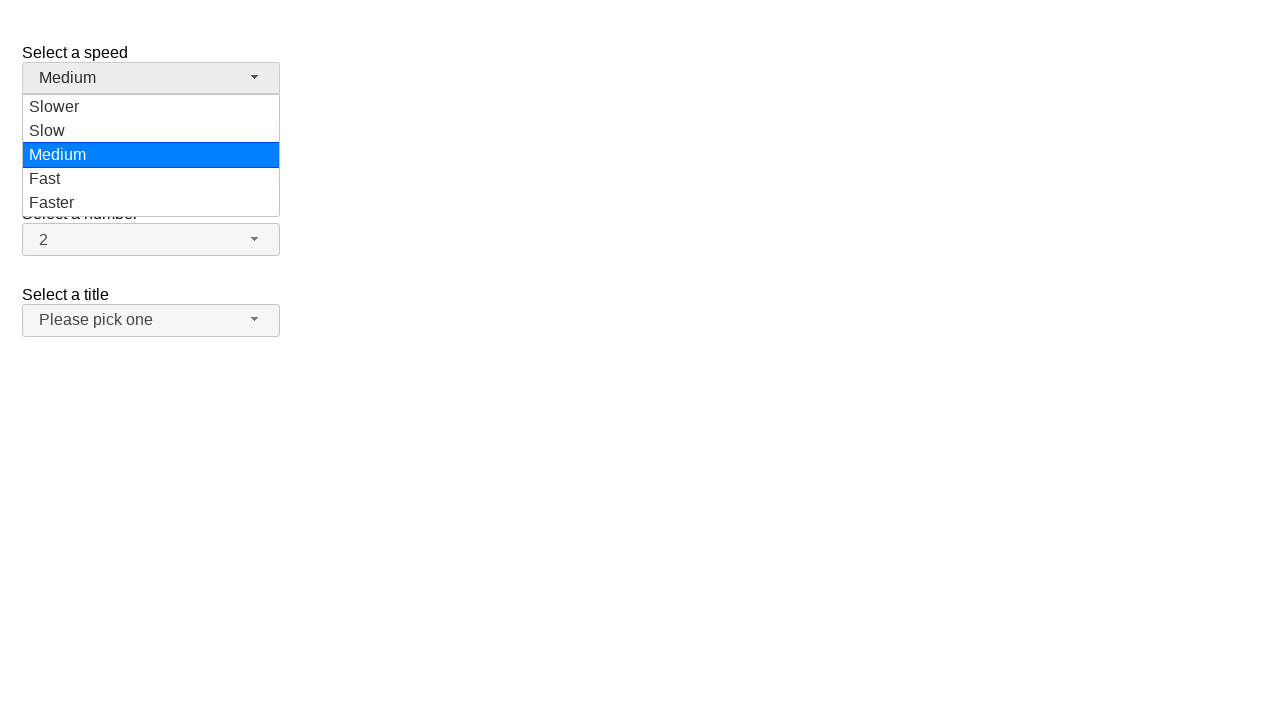

Speed dropdown menu became visible
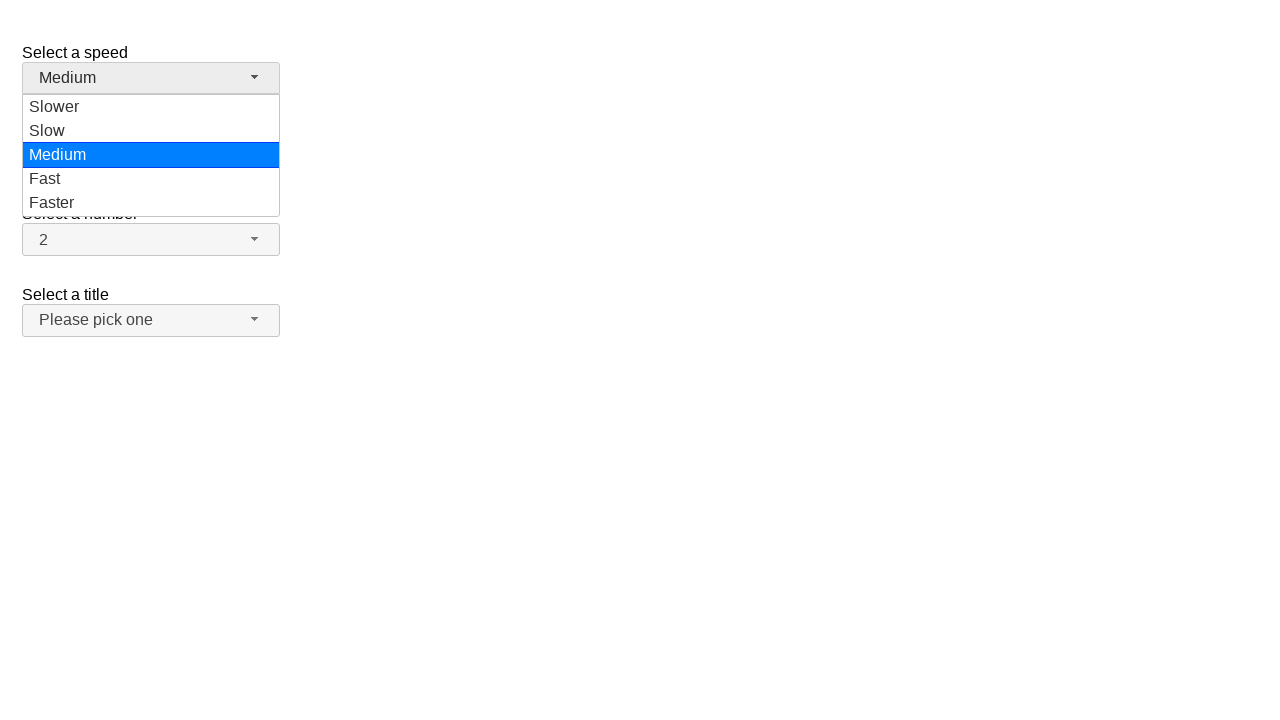

Selected 'Faster' option from speed dropdown at (151, 203) on ul#speed-menu div:has-text('Faster')
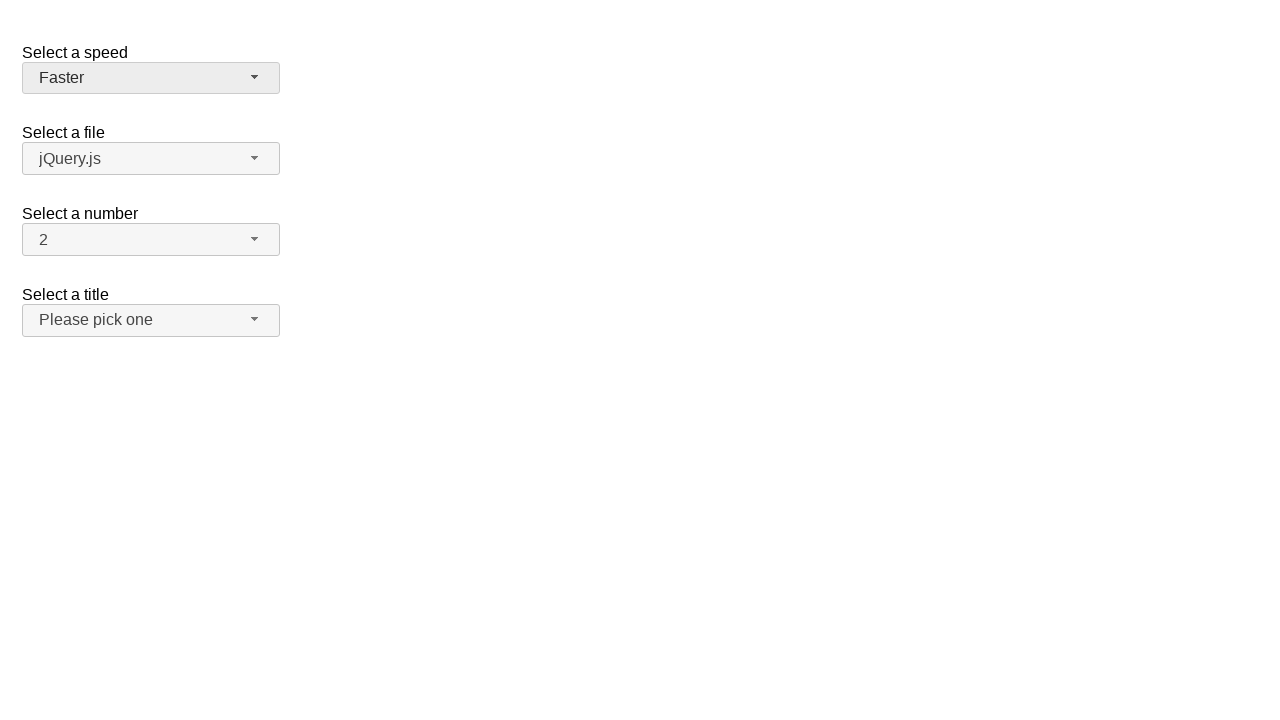

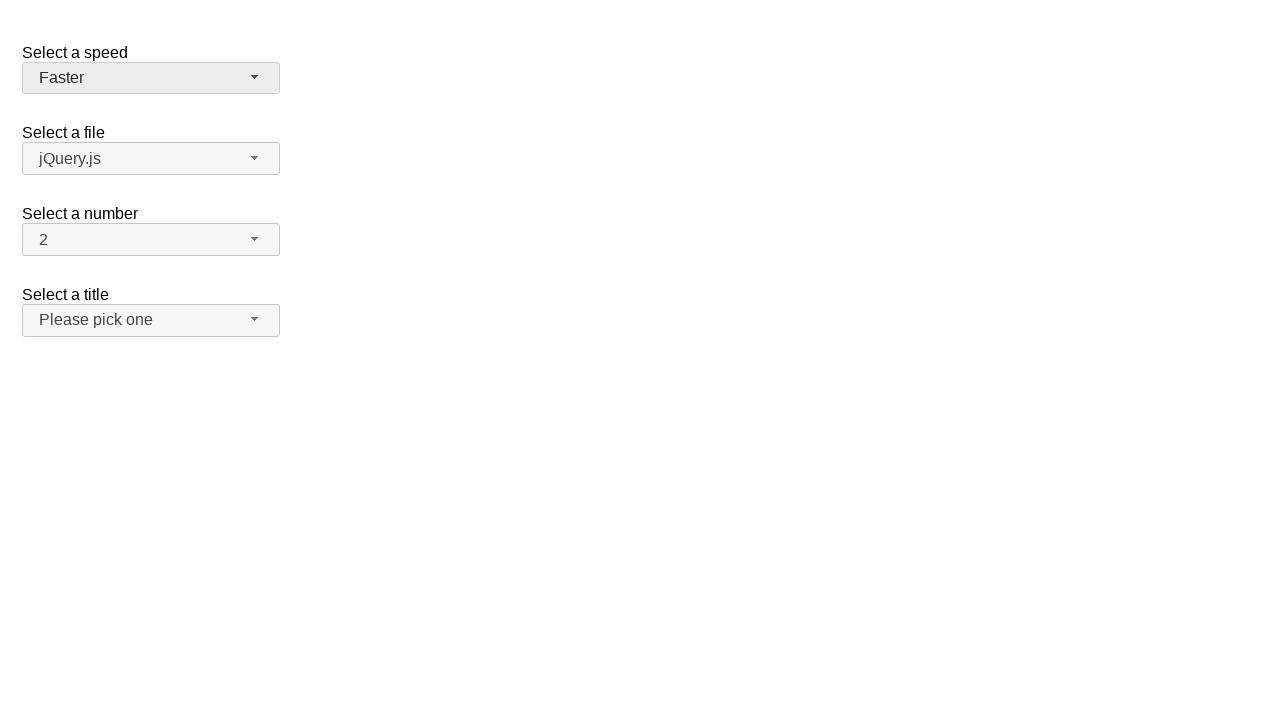